Navigates through multiple pages of Steam game charts, clicking the next button to load additional pages

Starting URL: https://steamcharts.com/top

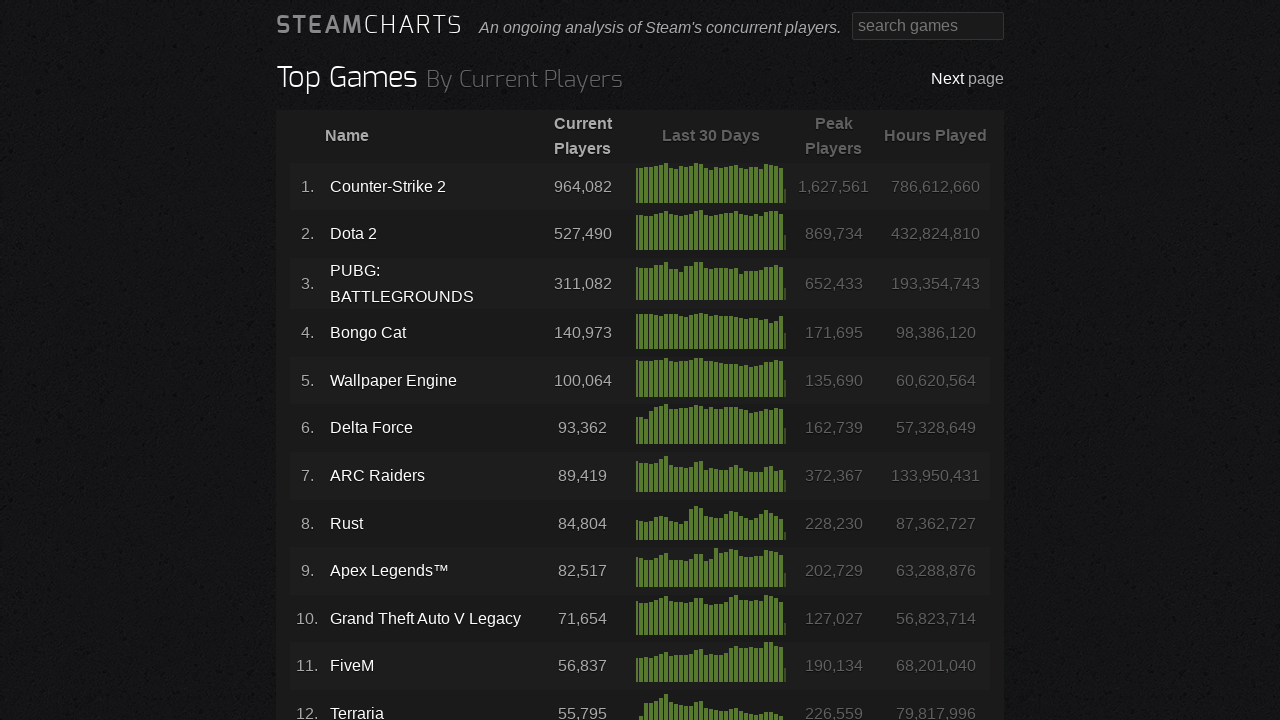

Waited for game names to load on initial page
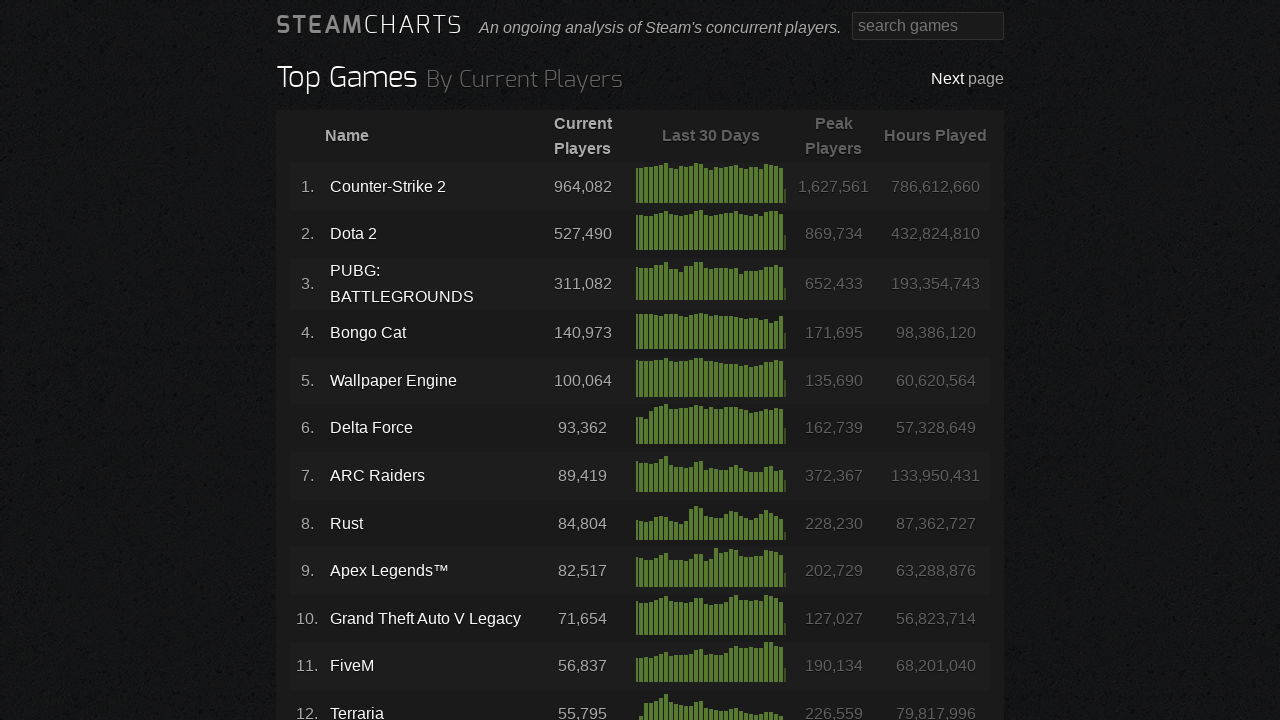

Waited for game names on page 1
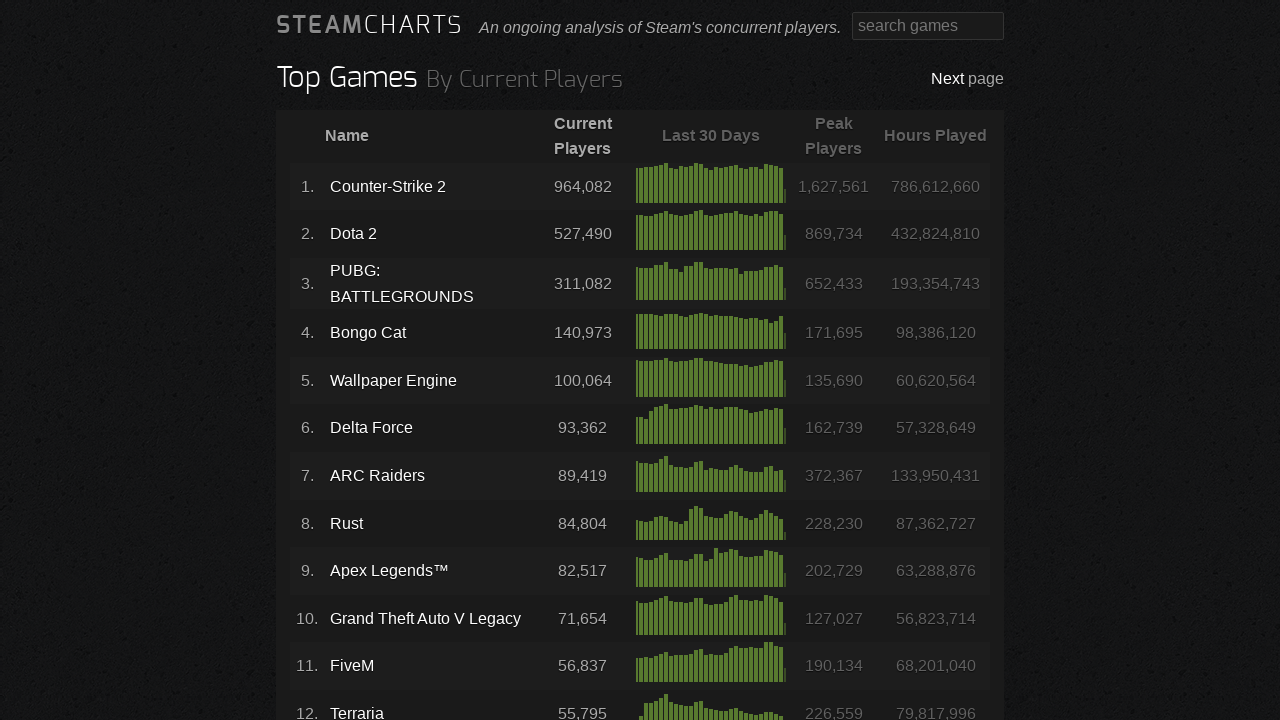

Waited for game numbers on page 1
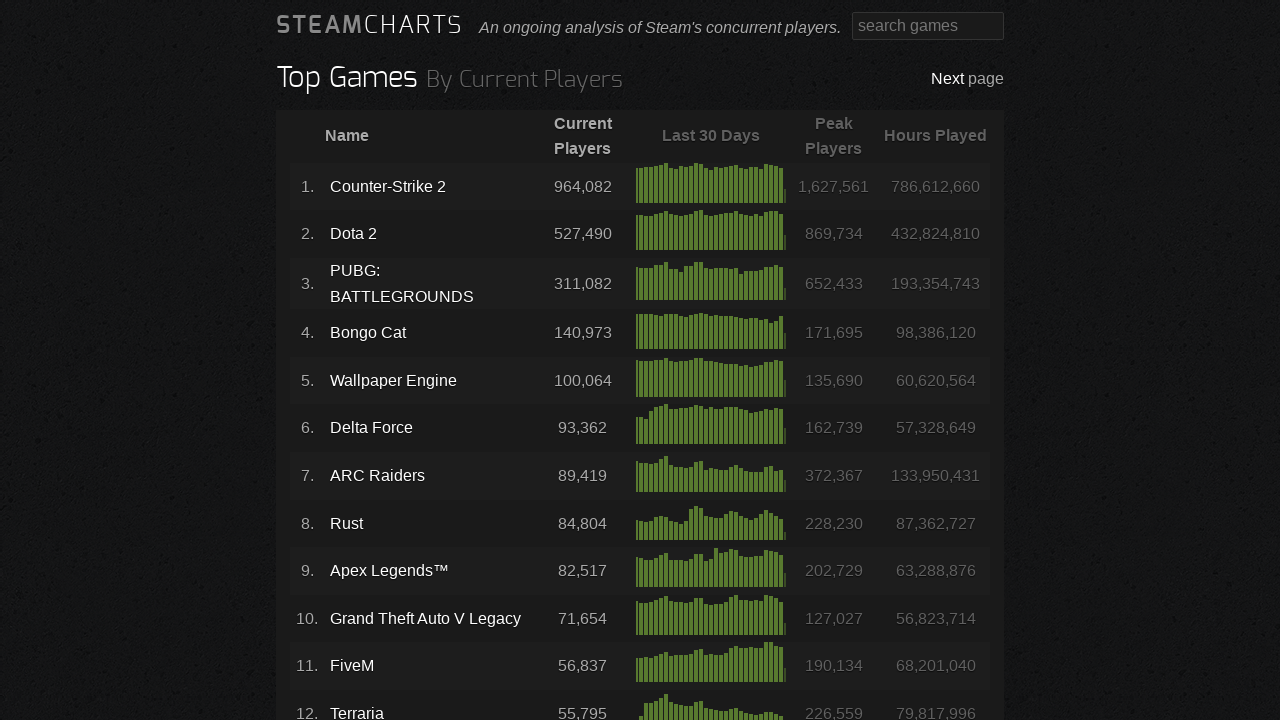

Clicked next button on first page at (934, 536) on xpath=//*[@id='content-wrapper']/div[3]/div/a
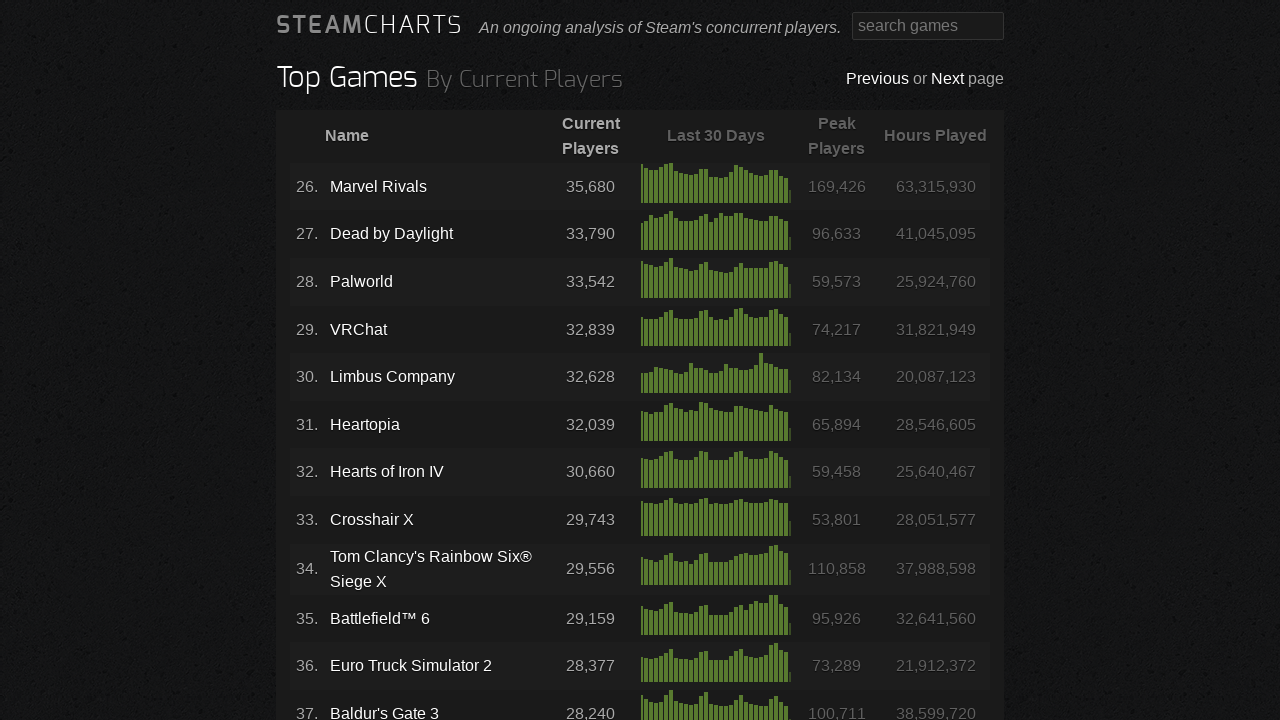

Waited for page 2 to load
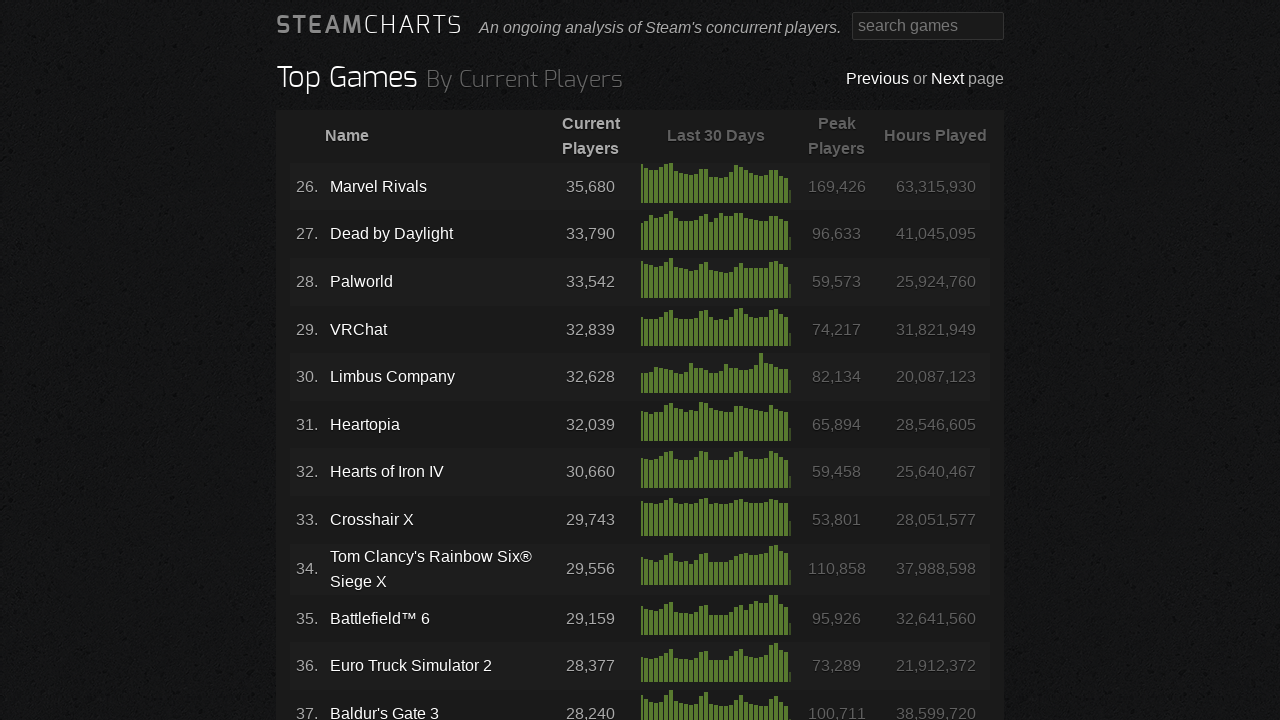

Waited for game names on page 2
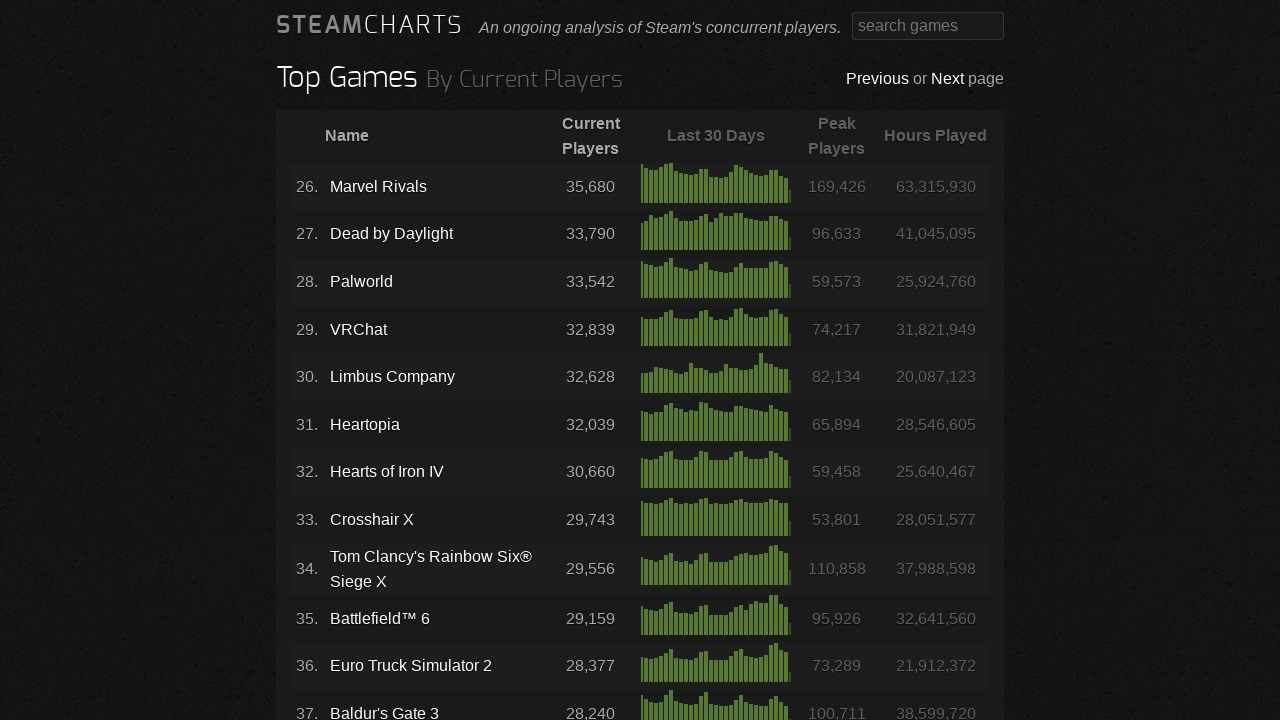

Waited for game numbers on page 2
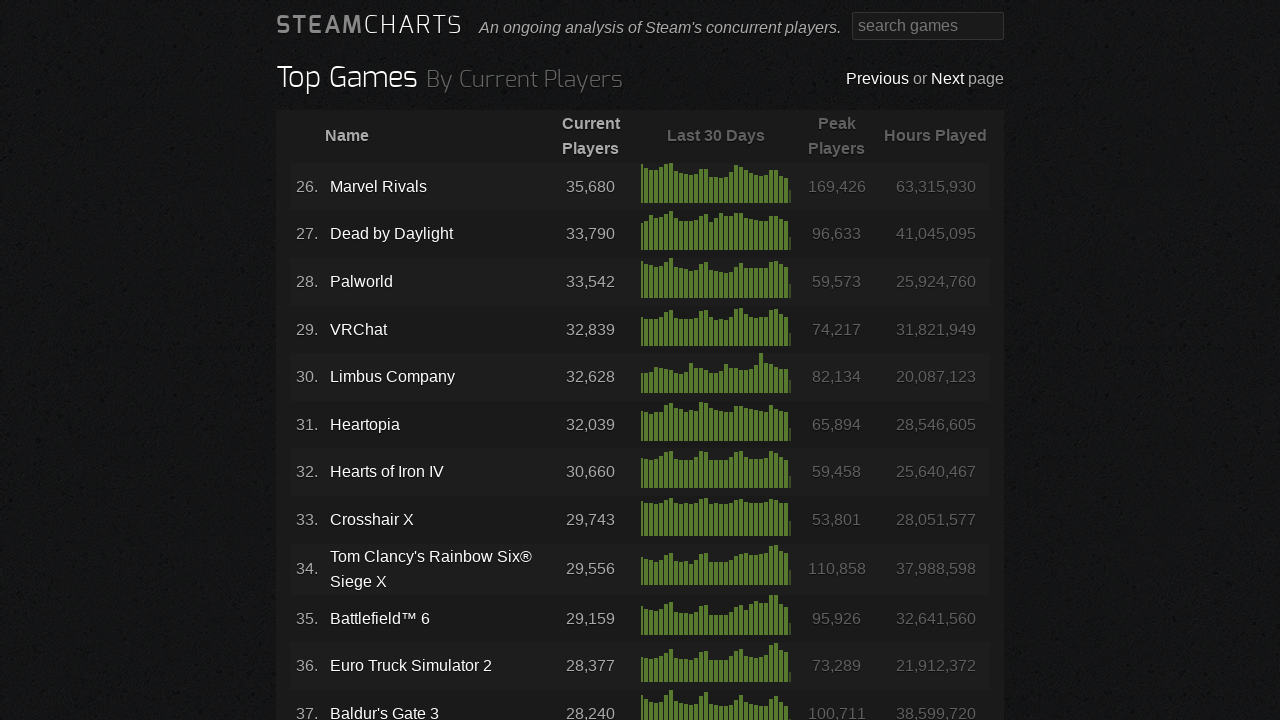

Clicked next button on page 2 at (934, 537) on xpath=//*[@id='content-wrapper']/div[3]/div/a[2]
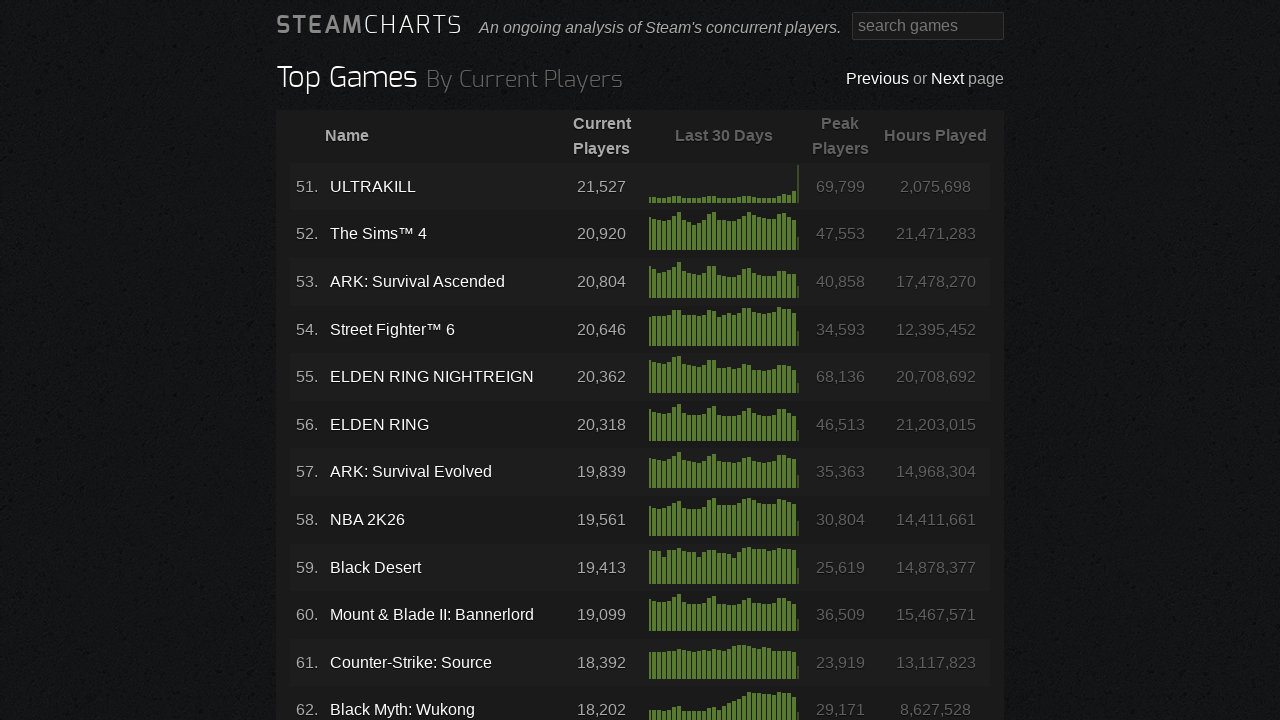

Waited for page 3 to load
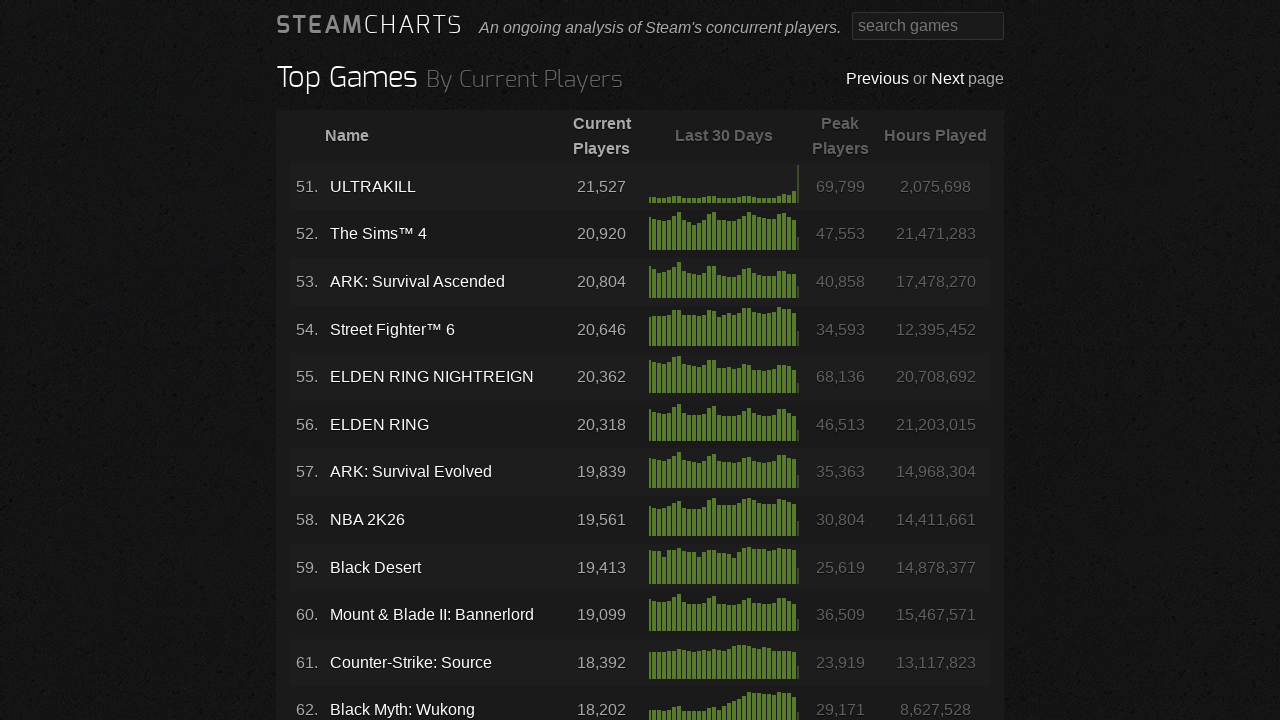

Waited for game names on page 3
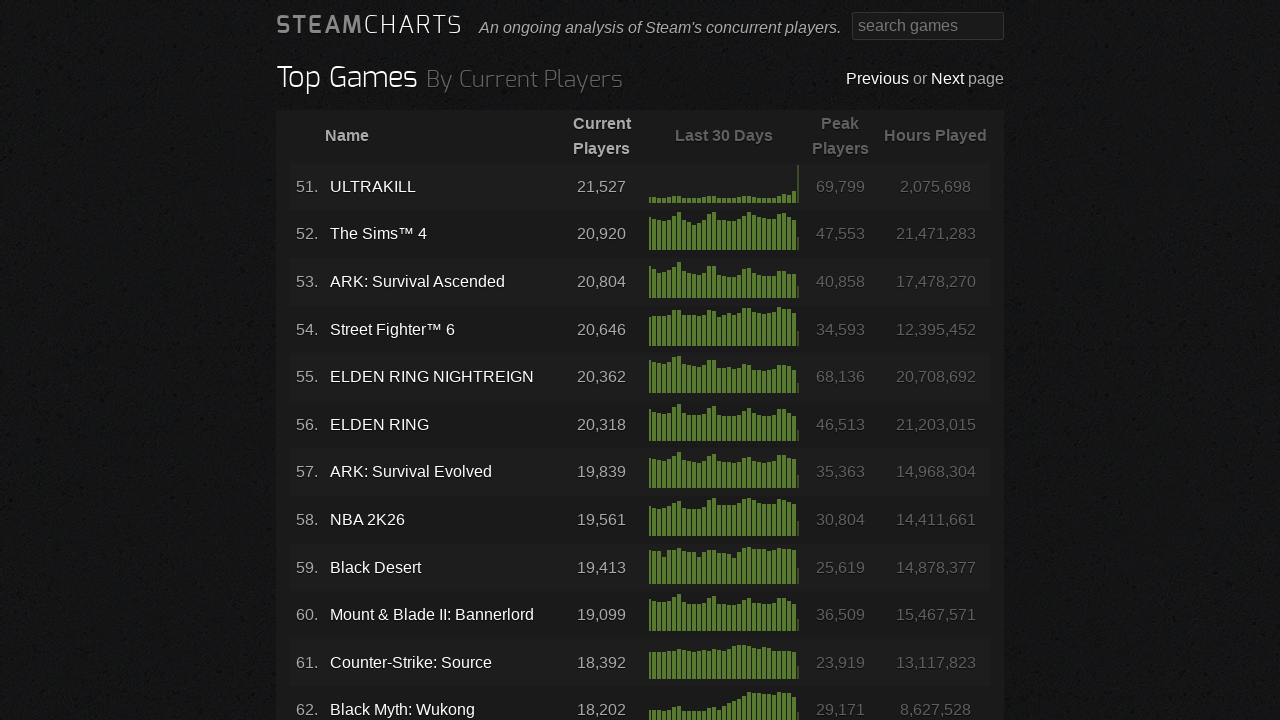

Waited for game numbers on page 3
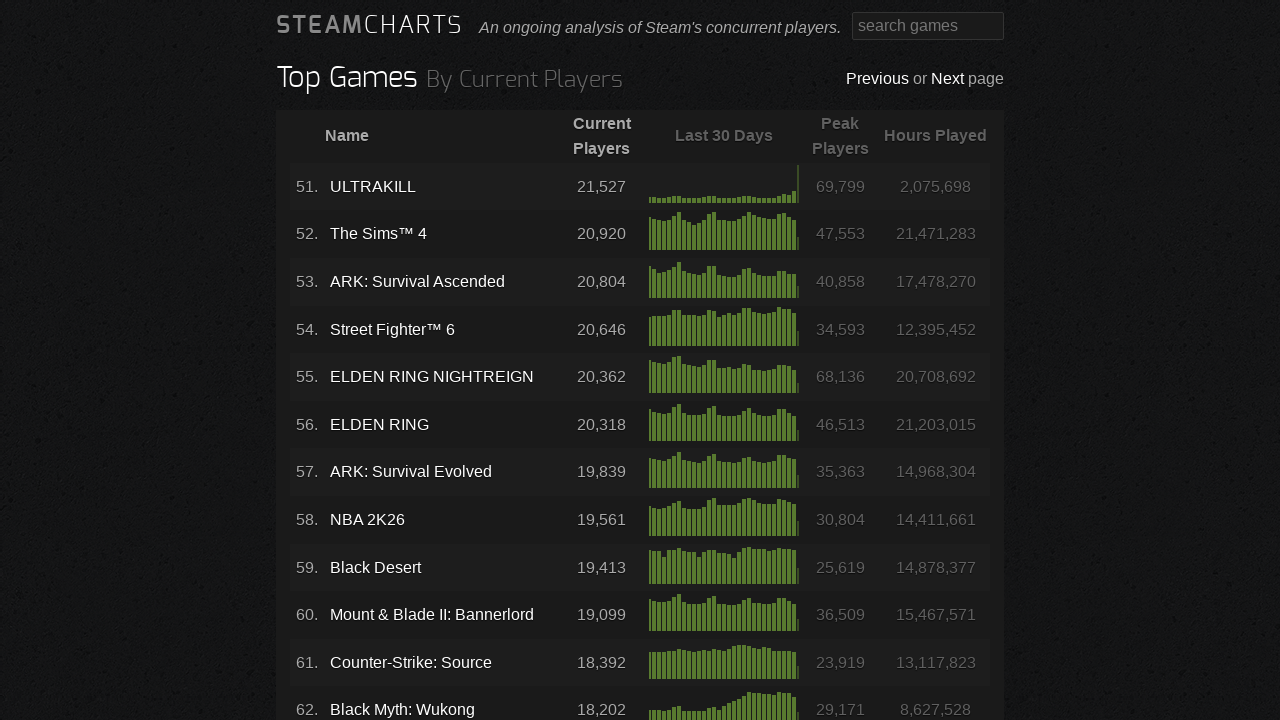

Clicked next button on page 3 at (934, 537) on xpath=//*[@id='content-wrapper']/div[3]/div/a[2]
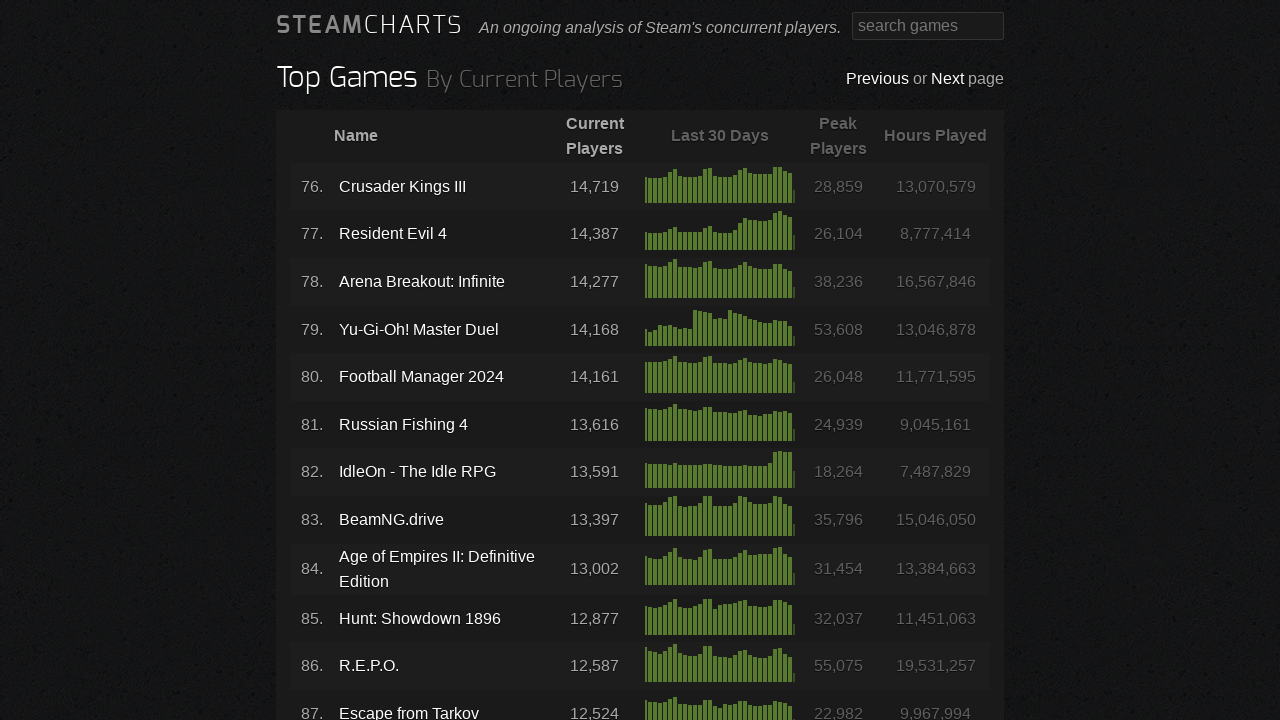

Waited for page 4 to load
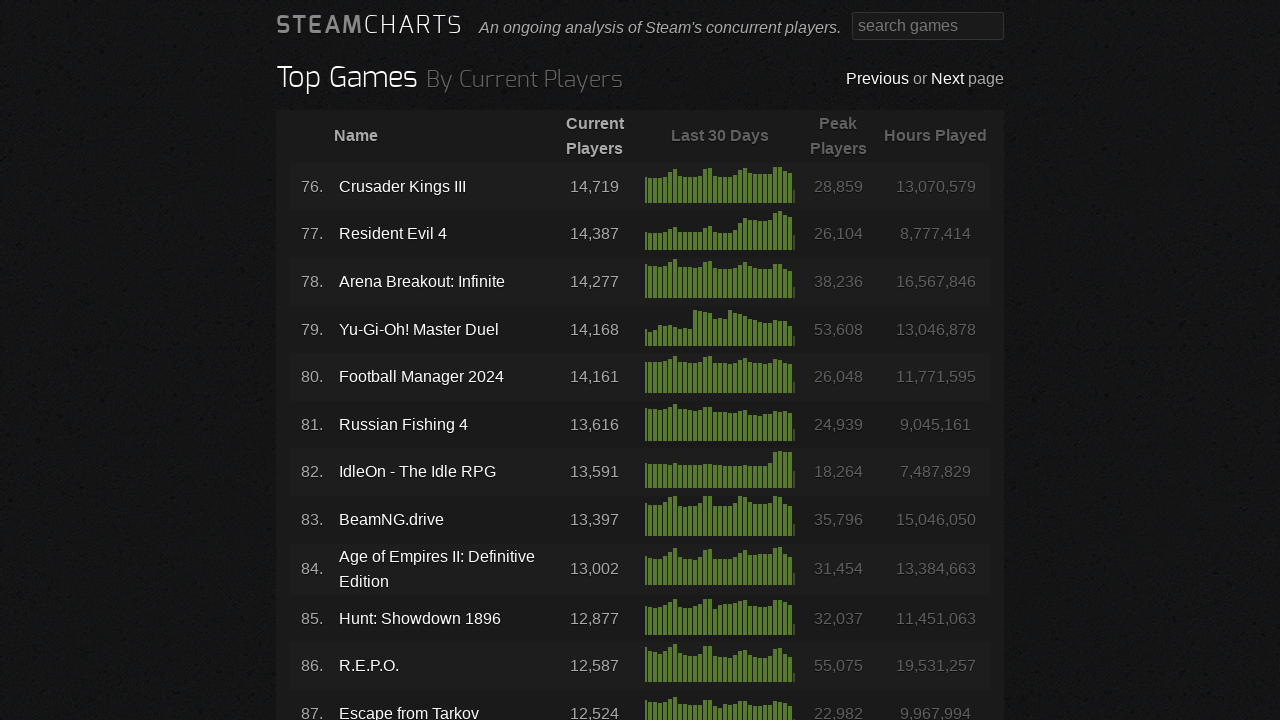

Waited for game names on page 4
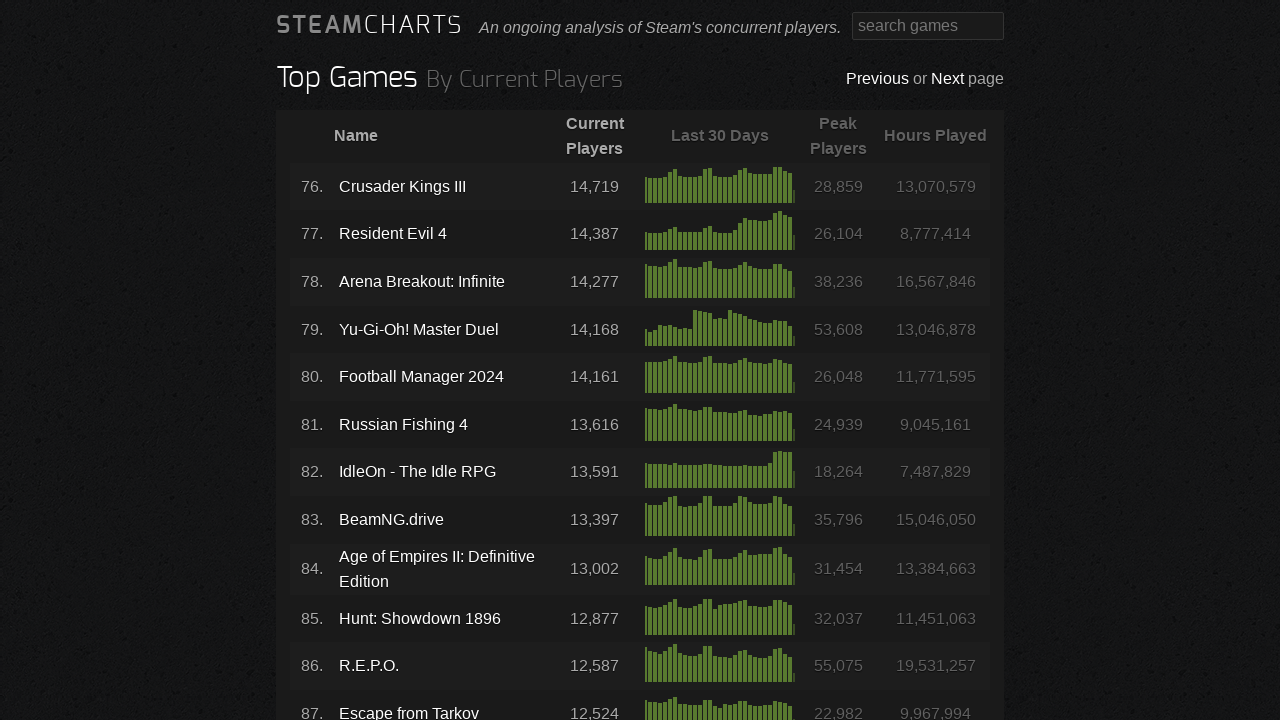

Waited for game numbers on page 4
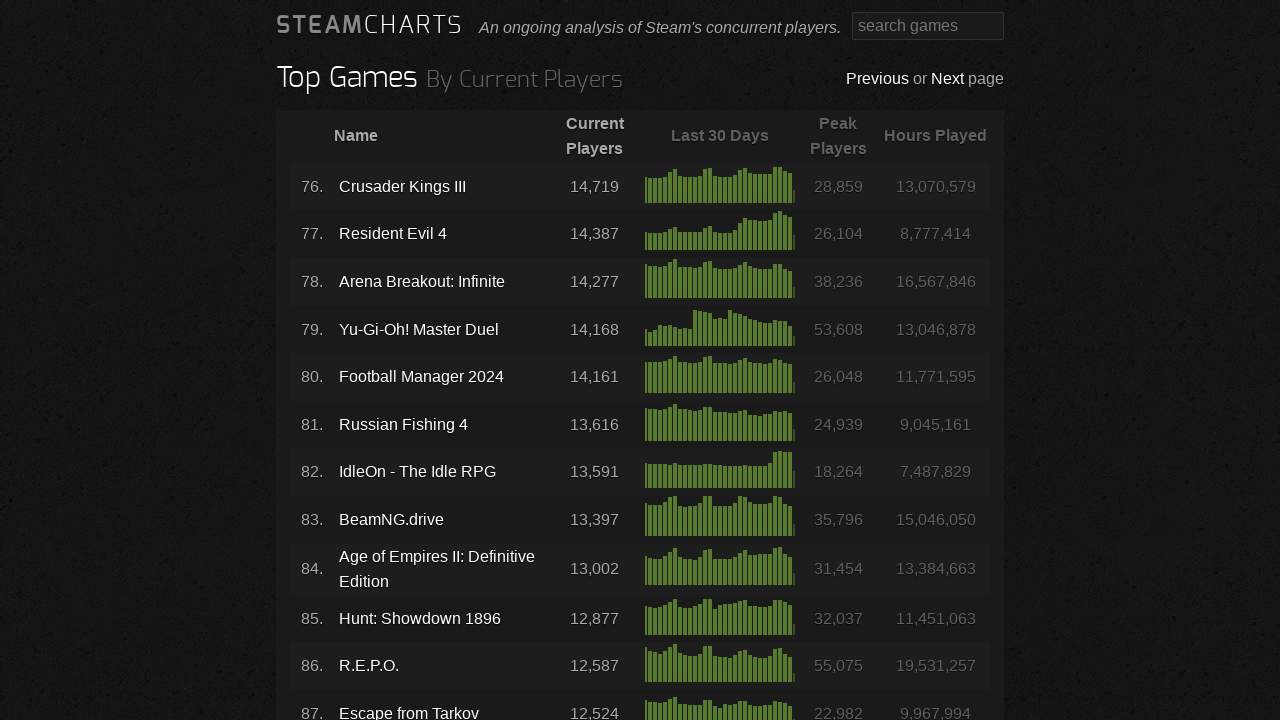

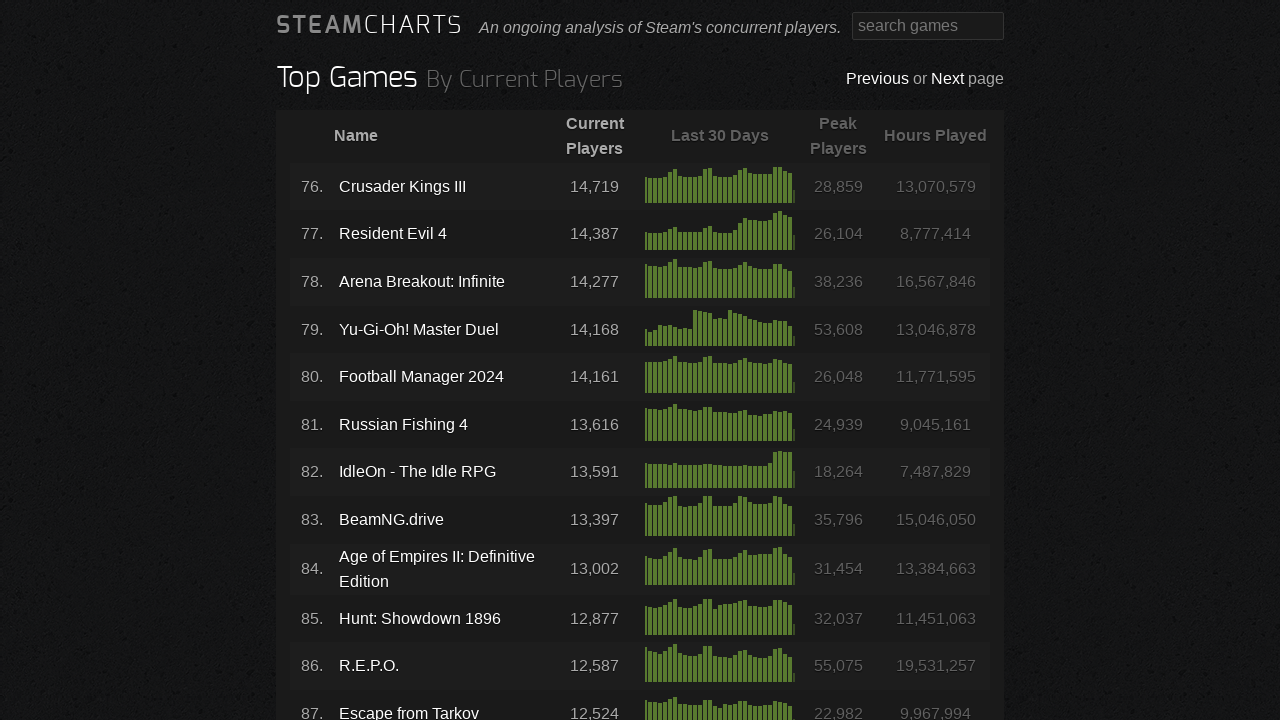